Tests that edits are saved when the edit input loses focus (blur event)

Starting URL: https://demo.playwright.dev/todomvc

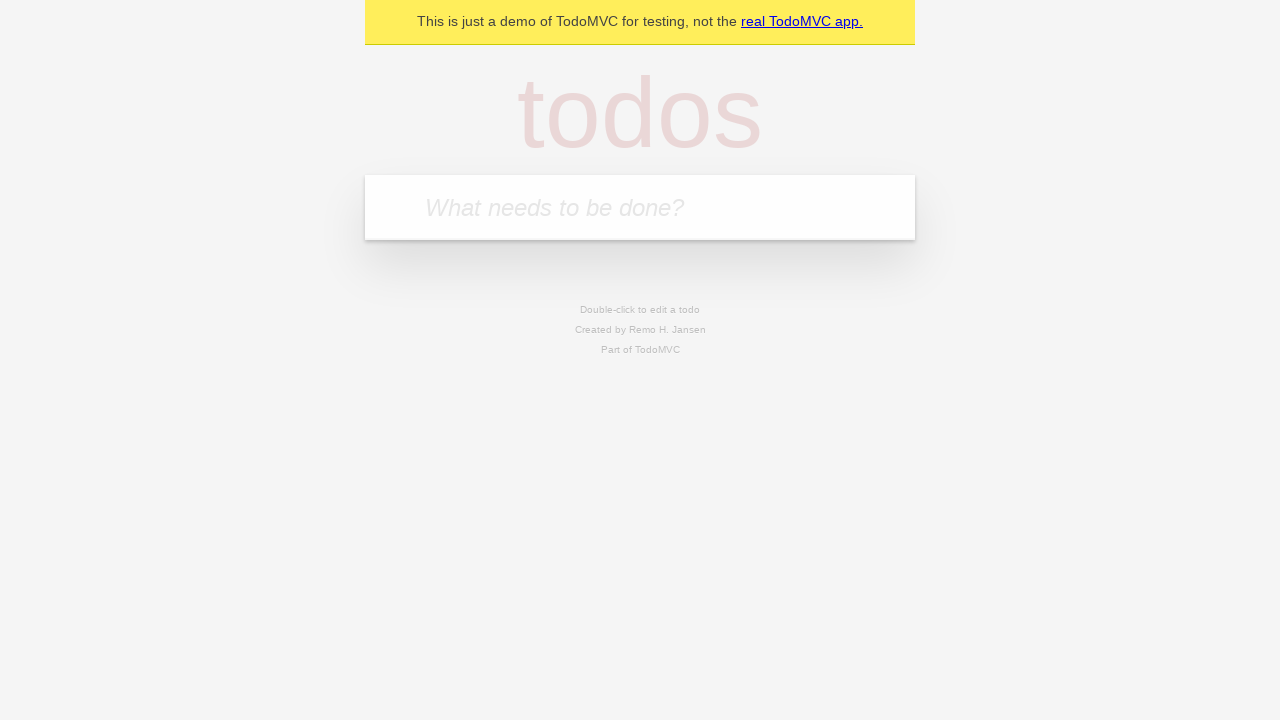

Filled new todo input with 'buy some cheese' on .new-todo
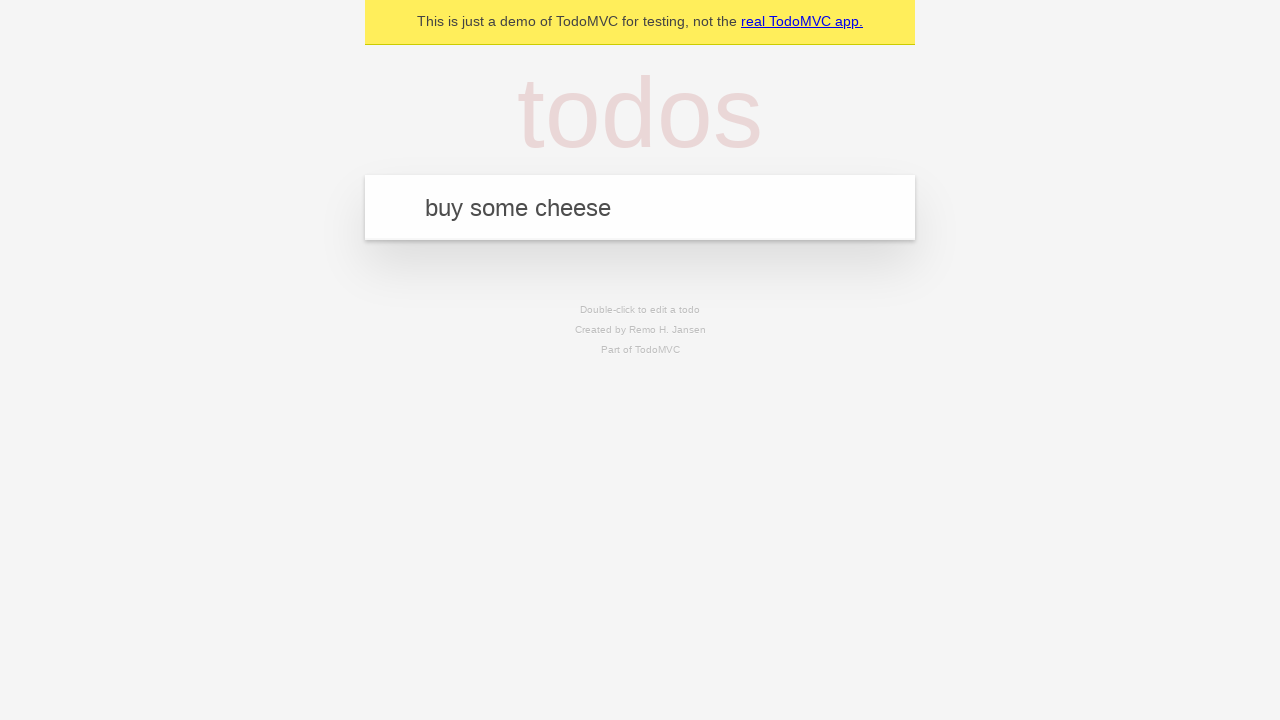

Pressed Enter to create first todo on .new-todo
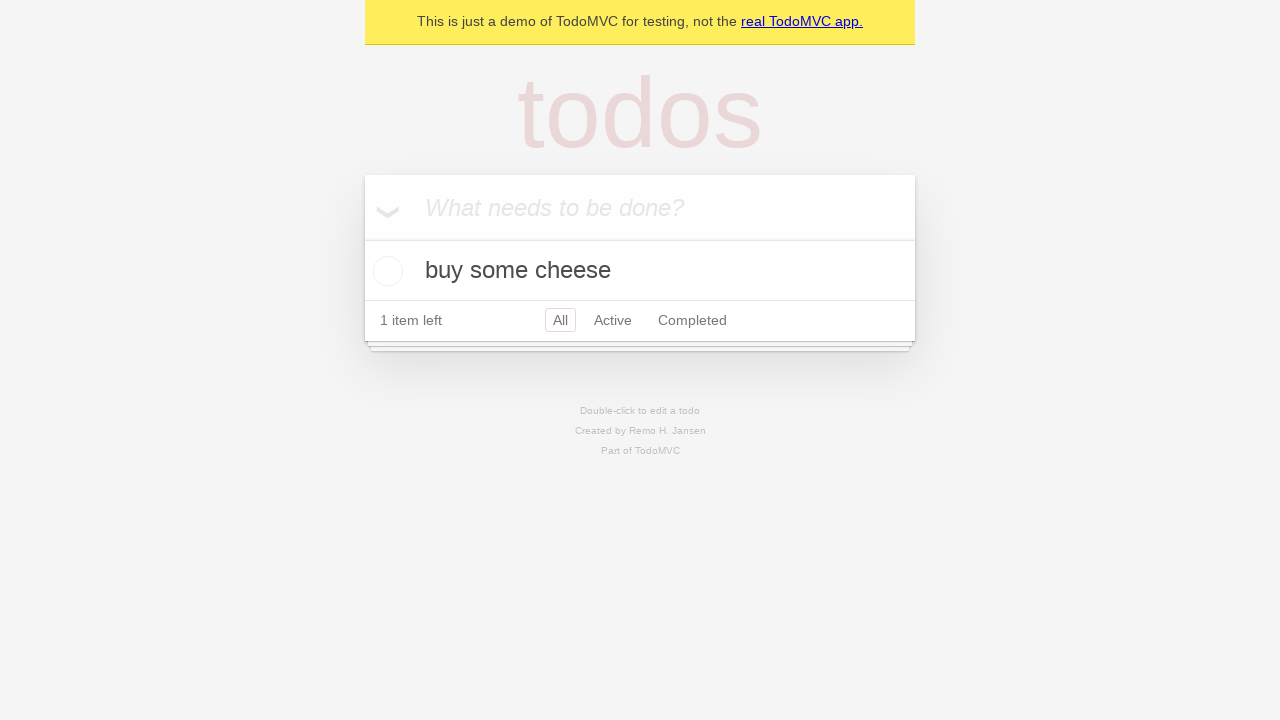

Filled new todo input with 'feed the cat' on .new-todo
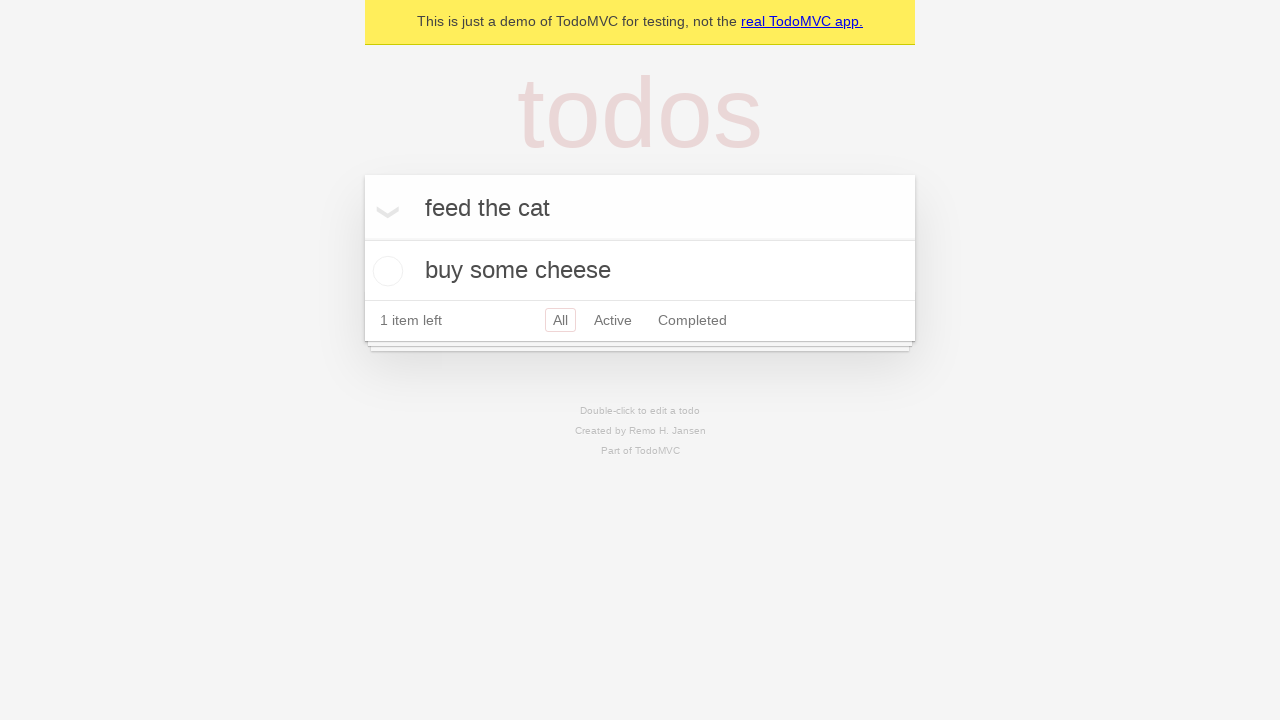

Pressed Enter to create second todo on .new-todo
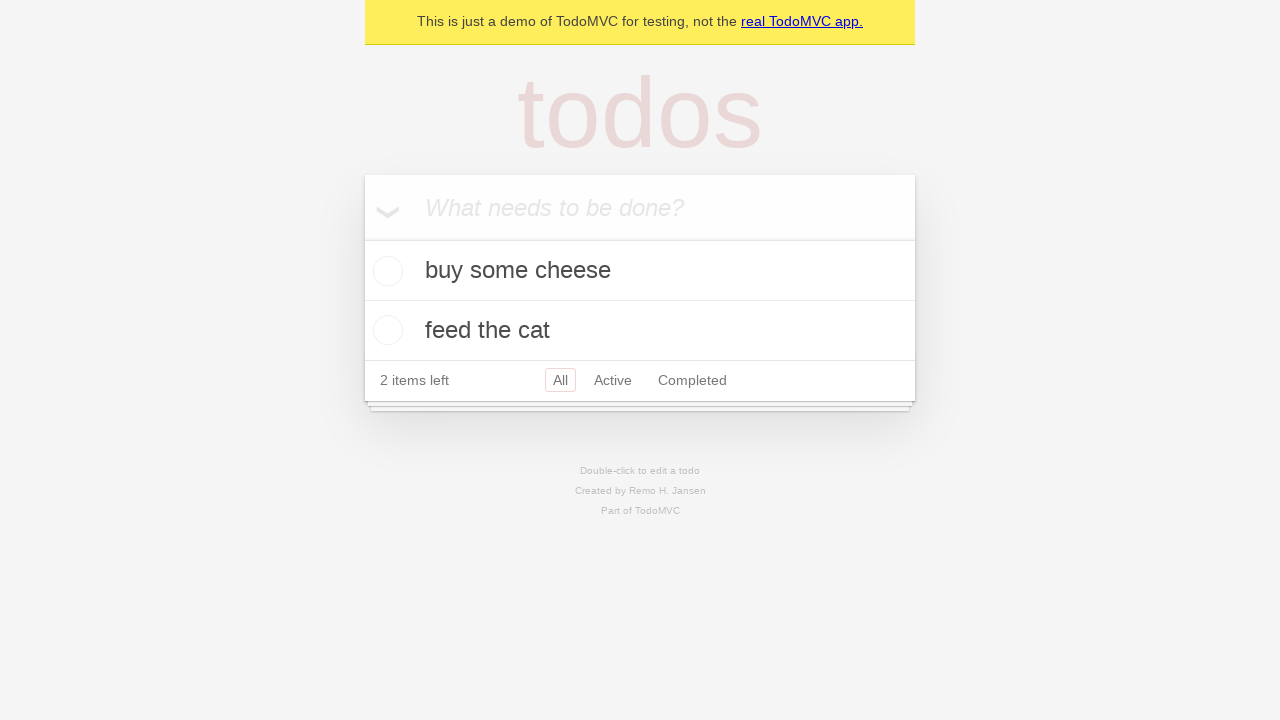

Filled new todo input with 'book a doctors appointment' on .new-todo
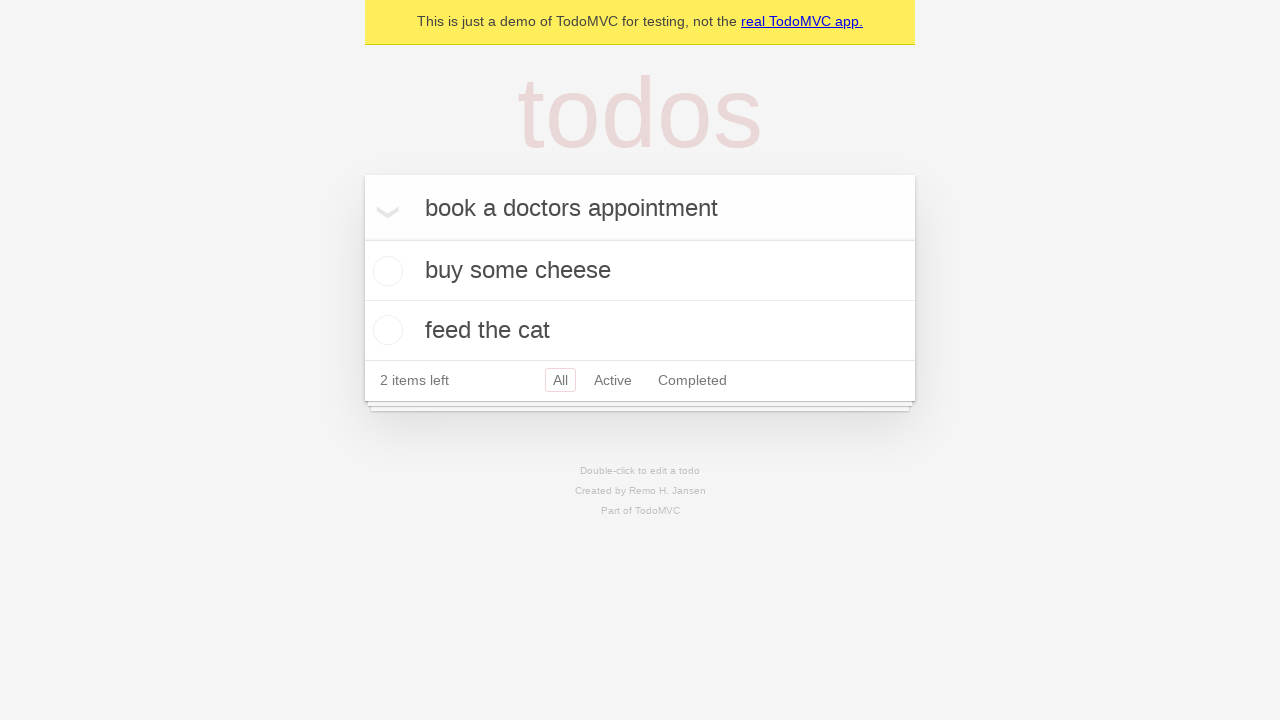

Pressed Enter to create third todo on .new-todo
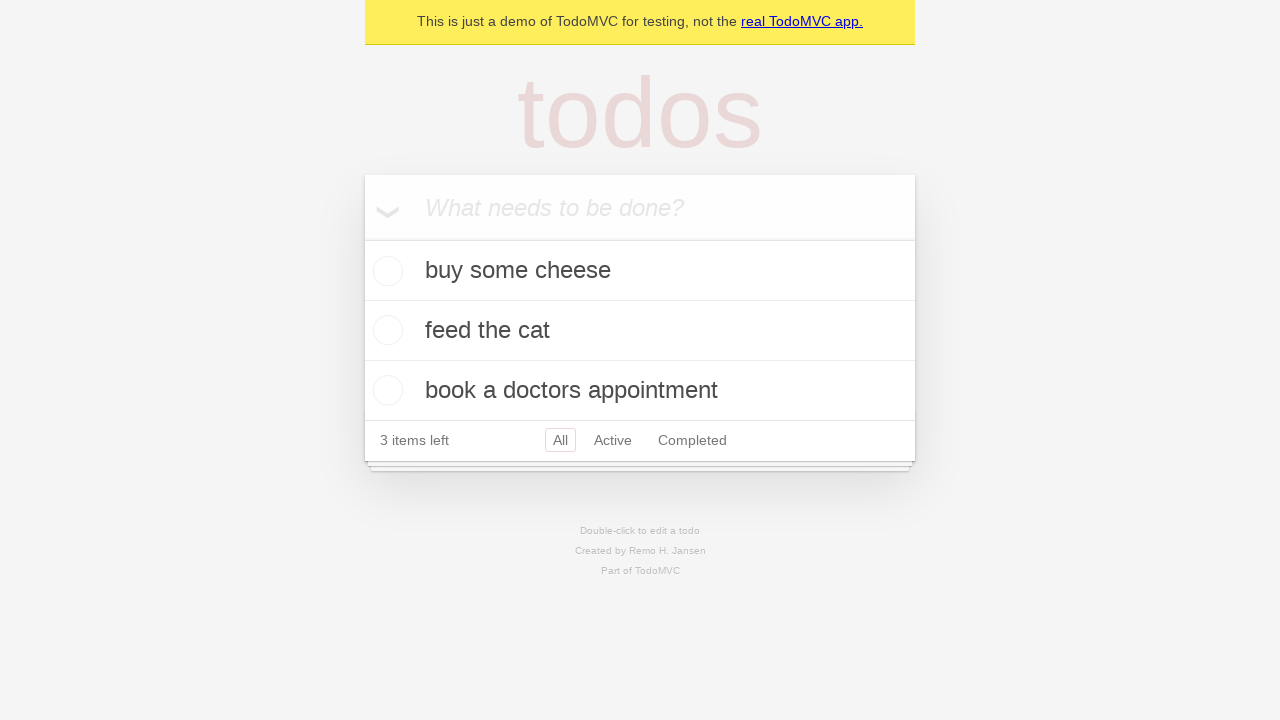

Double-clicked second todo to enter edit mode at (640, 331) on .todo-list li >> nth=1
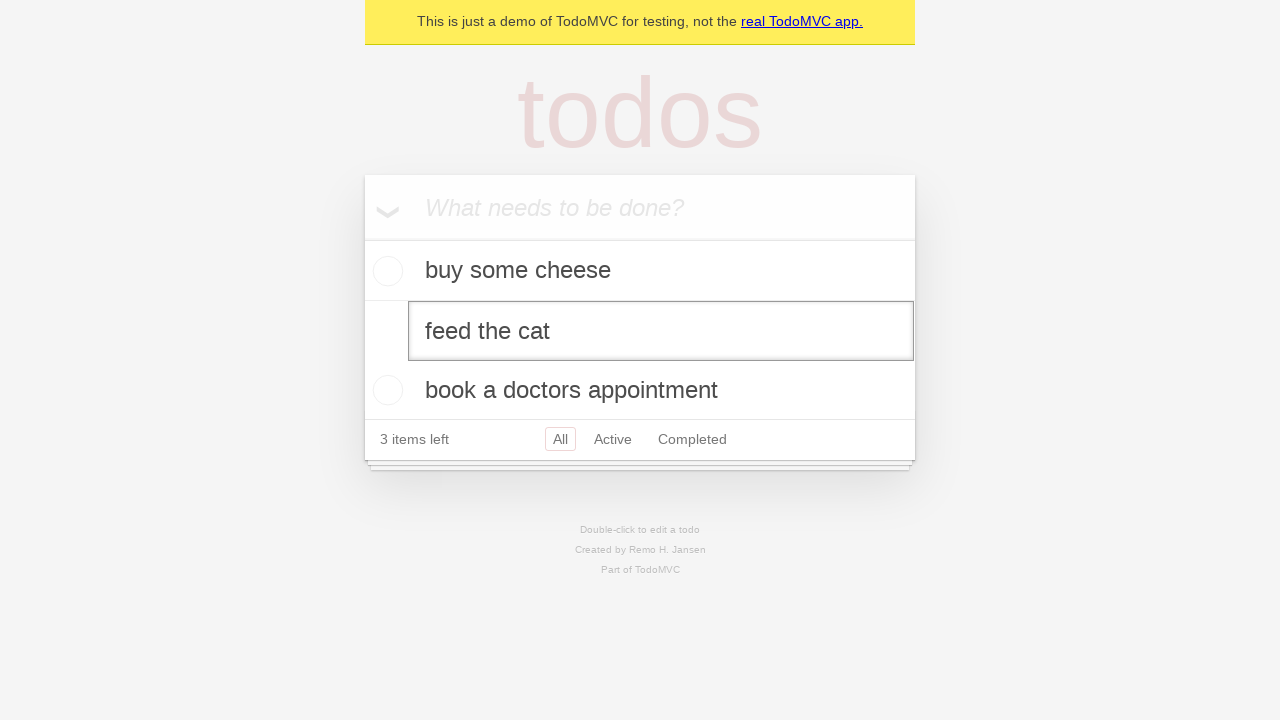

Filled edit input with new text 'buy some sausages' on .todo-list li >> nth=1 >> .edit
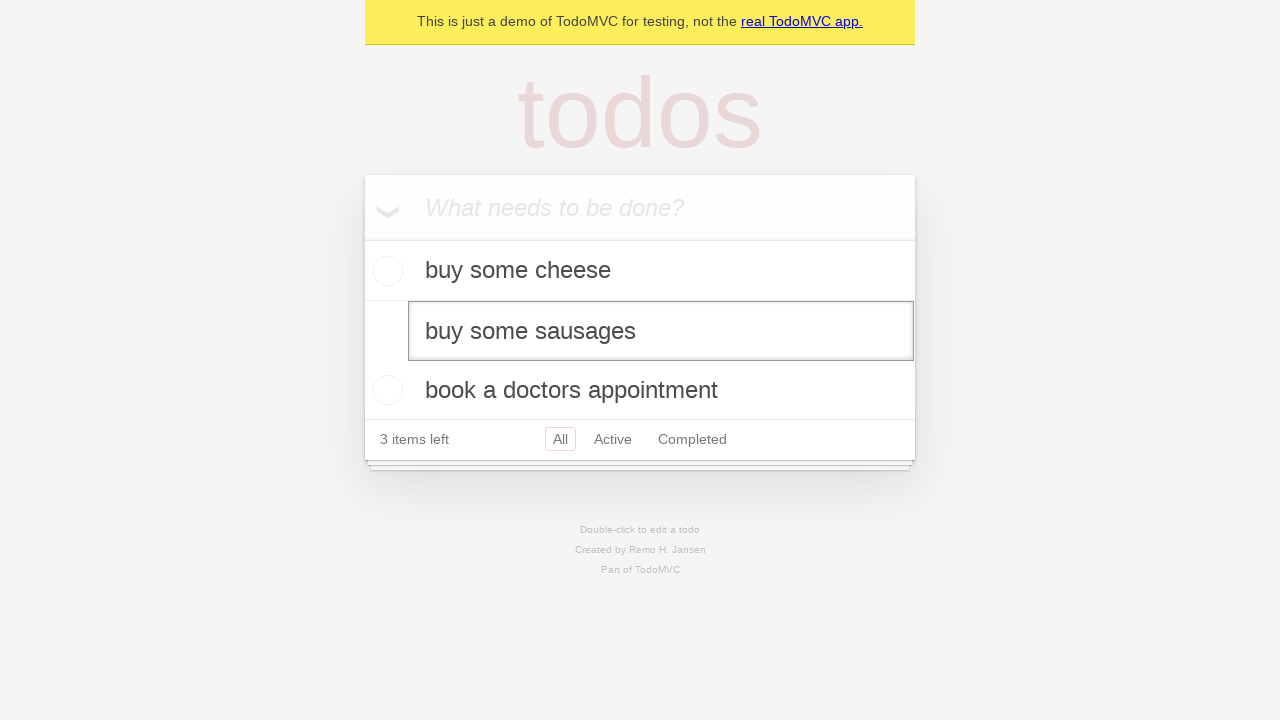

Triggered blur event on edit input to save changes
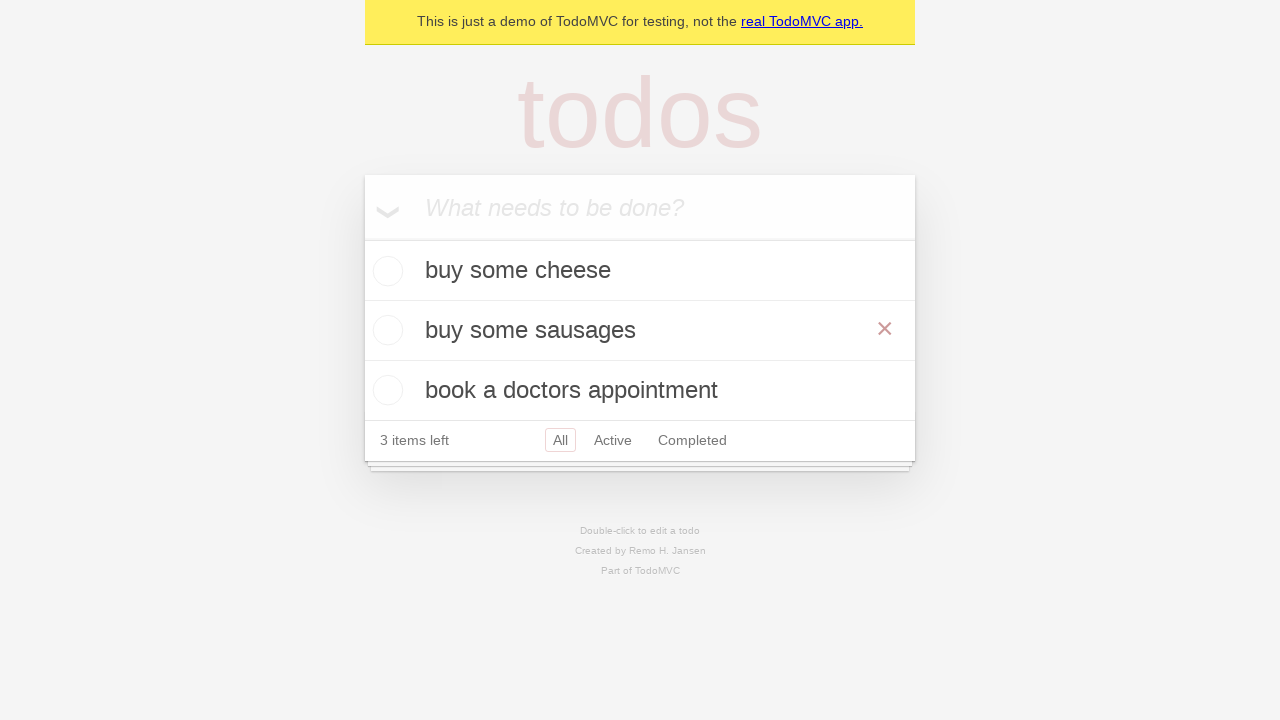

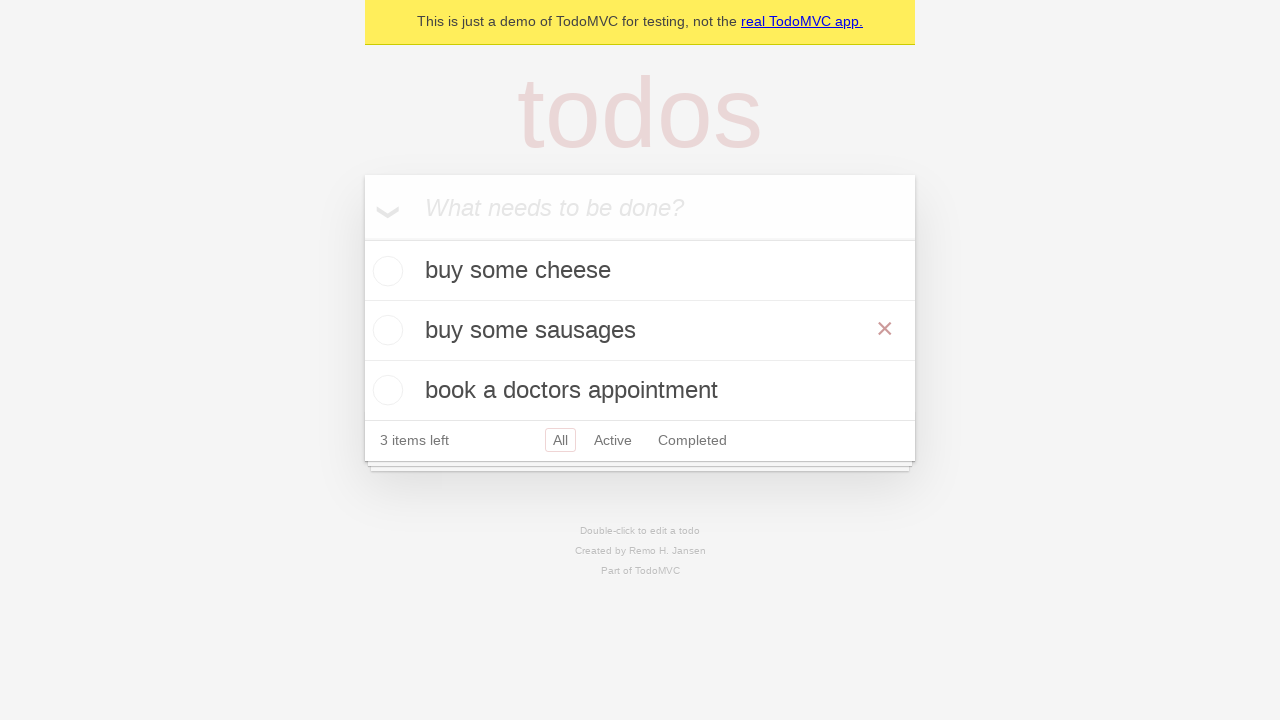